Navigates to the OrangeHRM login page and retrieves the text content of the login button element to verify it displays correctly.

Starting URL: https://opensource-demo.orangehrmlive.com/web/index.php/auth/login

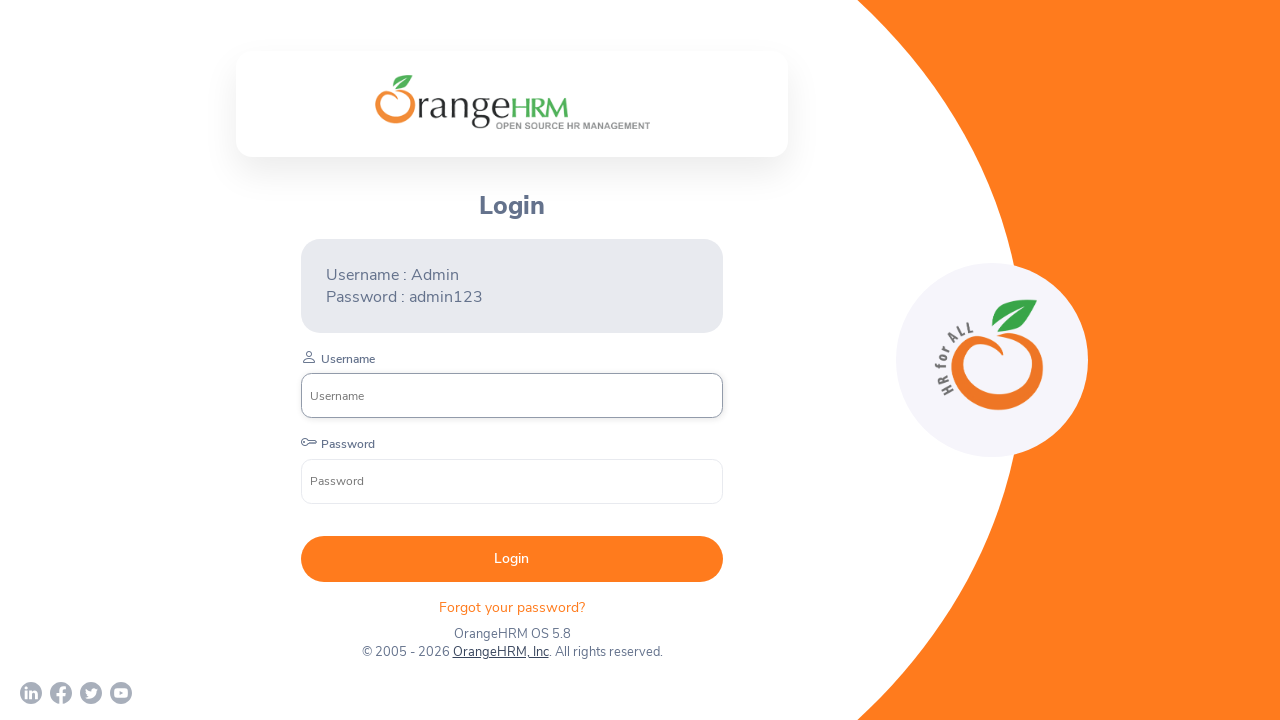

Navigated to OrangeHRM login page
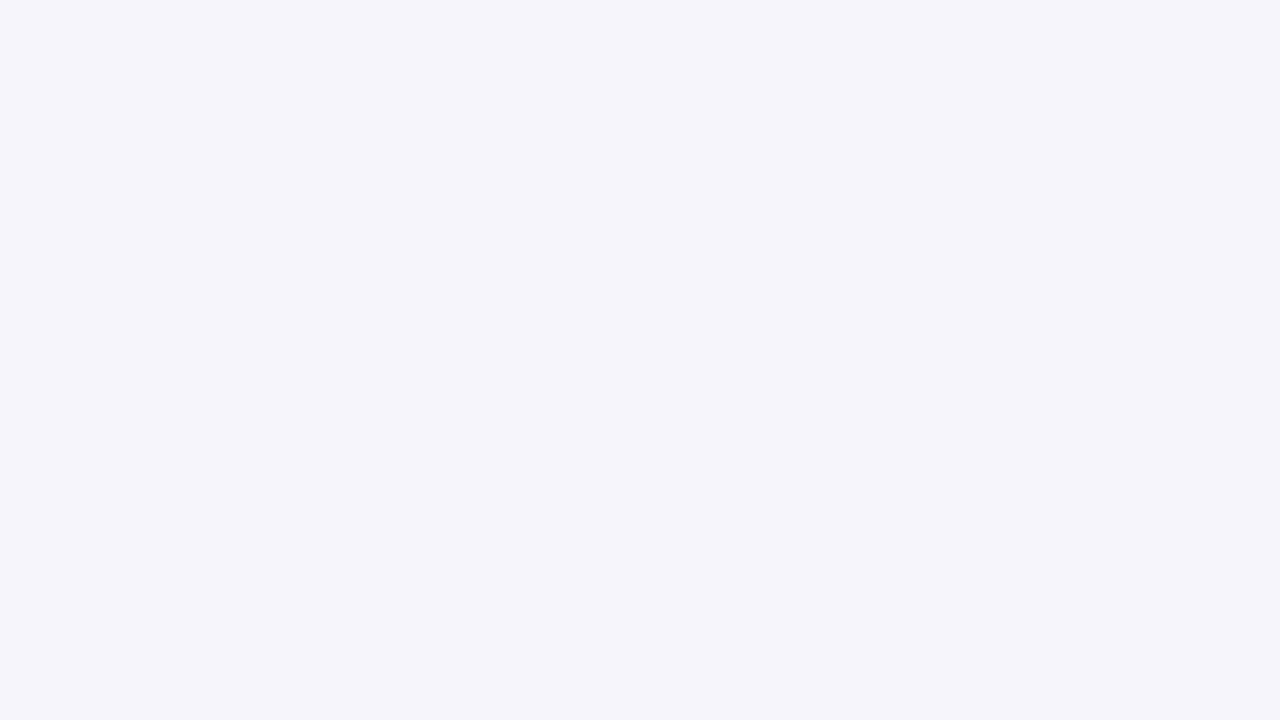

Located the login button element
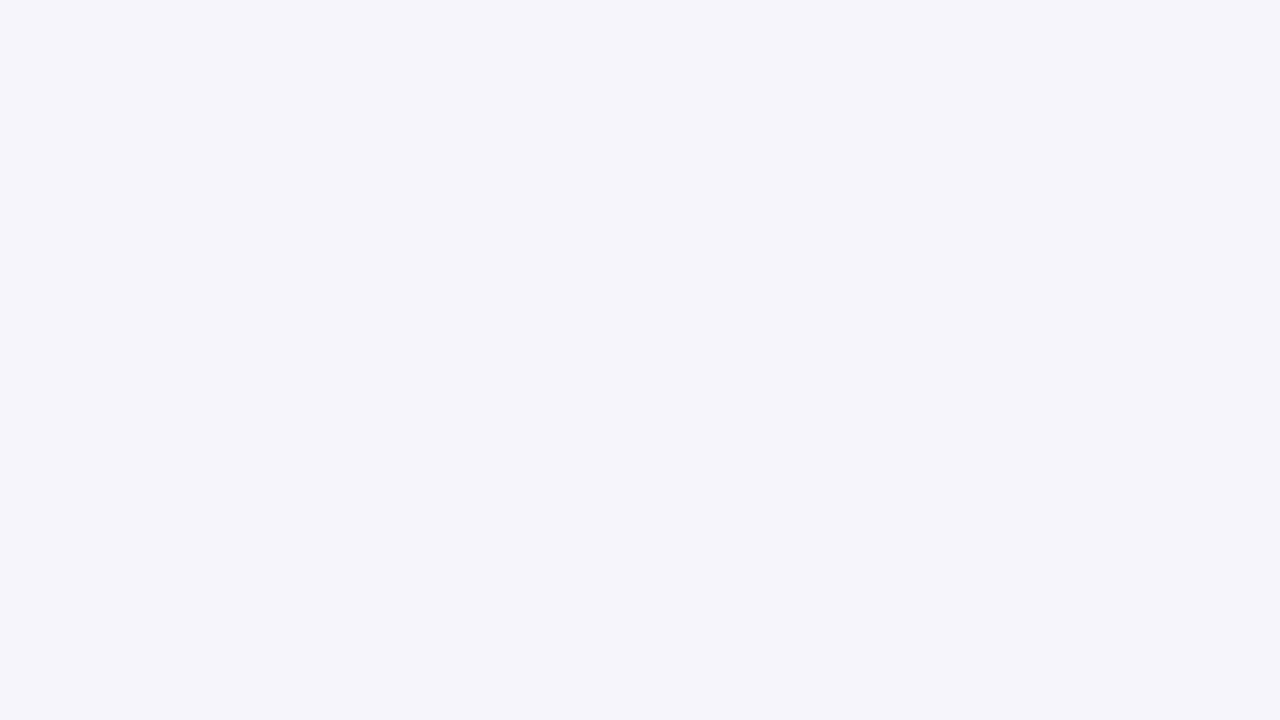

Retrieved login button text content: ' Login '
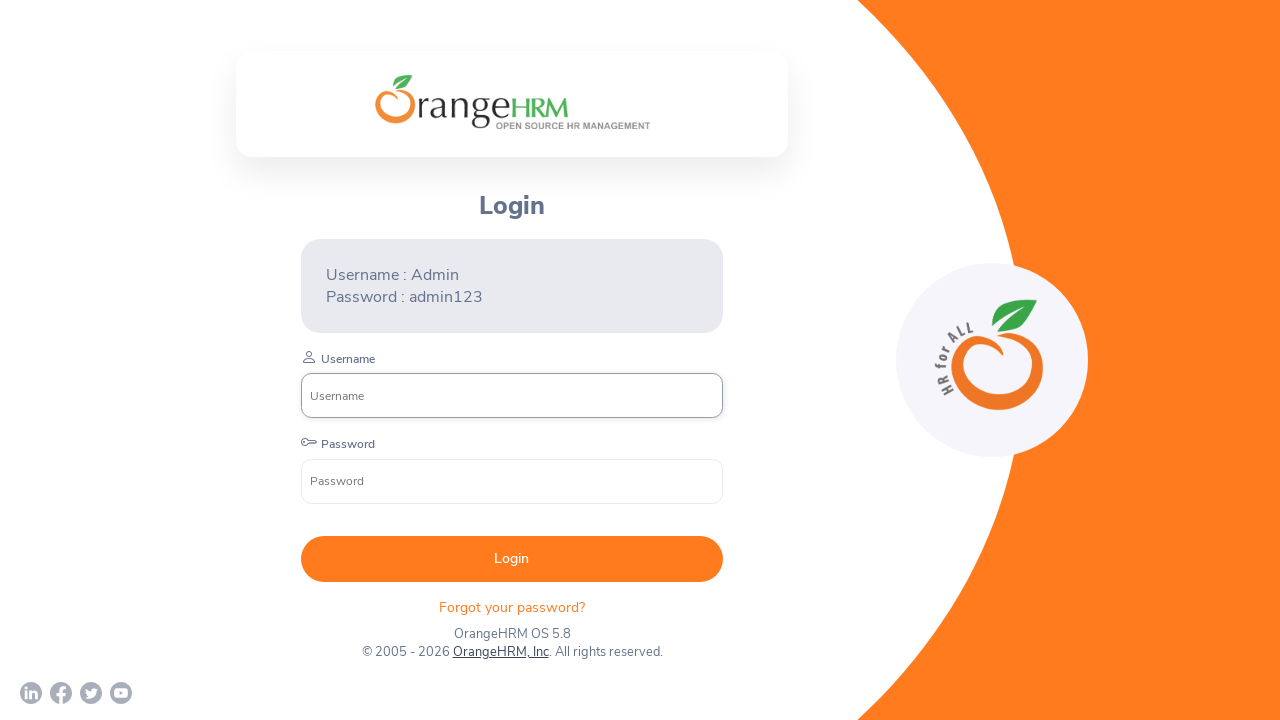

Printed login button text to console
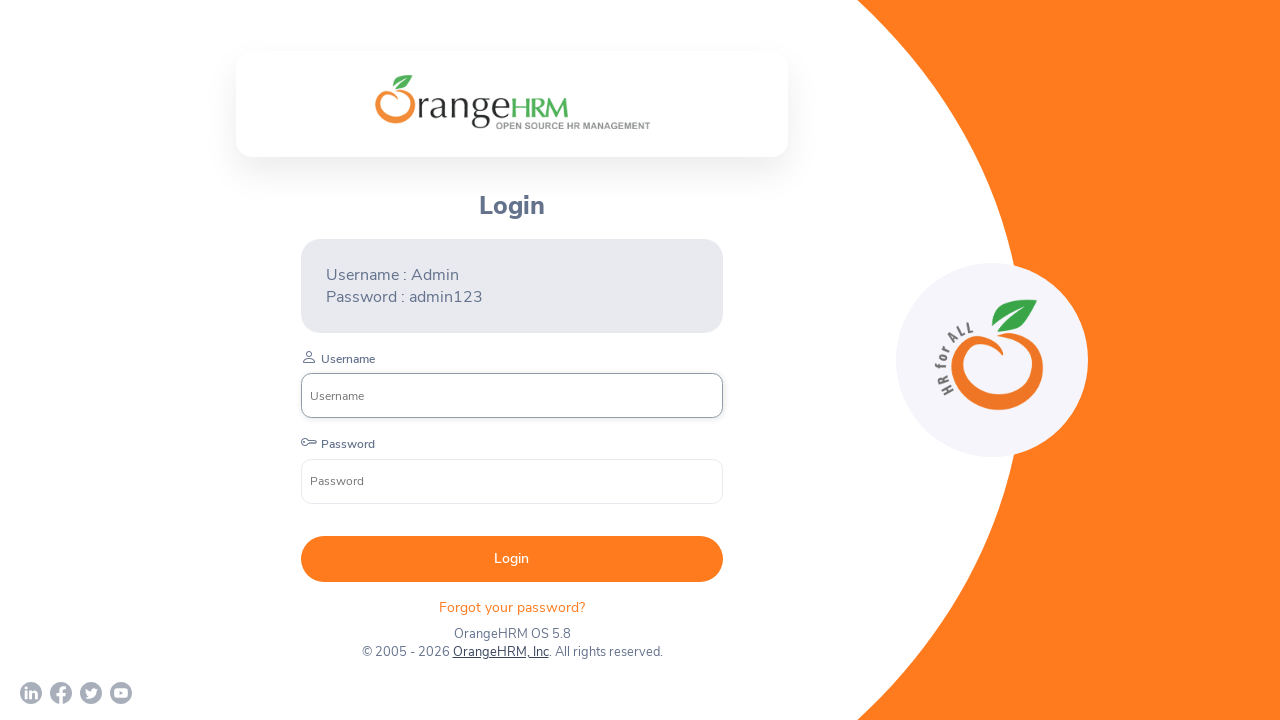

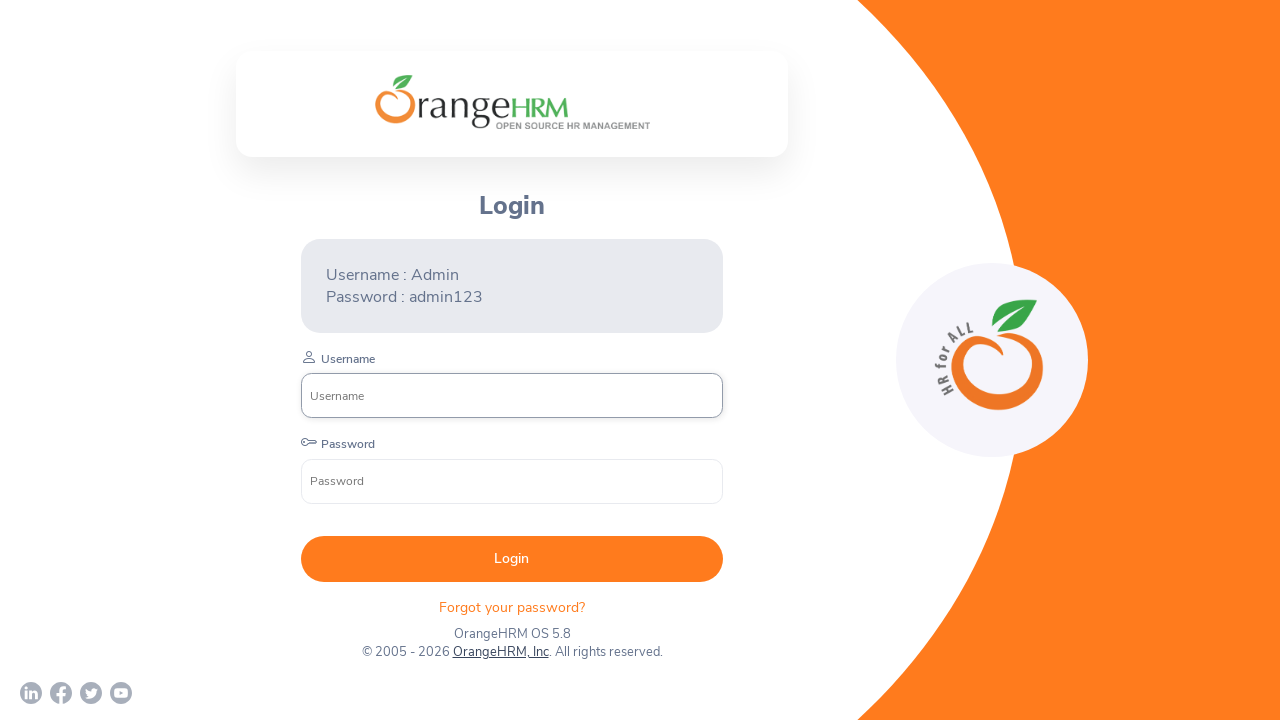